Tests different click actions including double-click, right-click, and regular click on buttons

Starting URL: https://demoqa.com/buttons

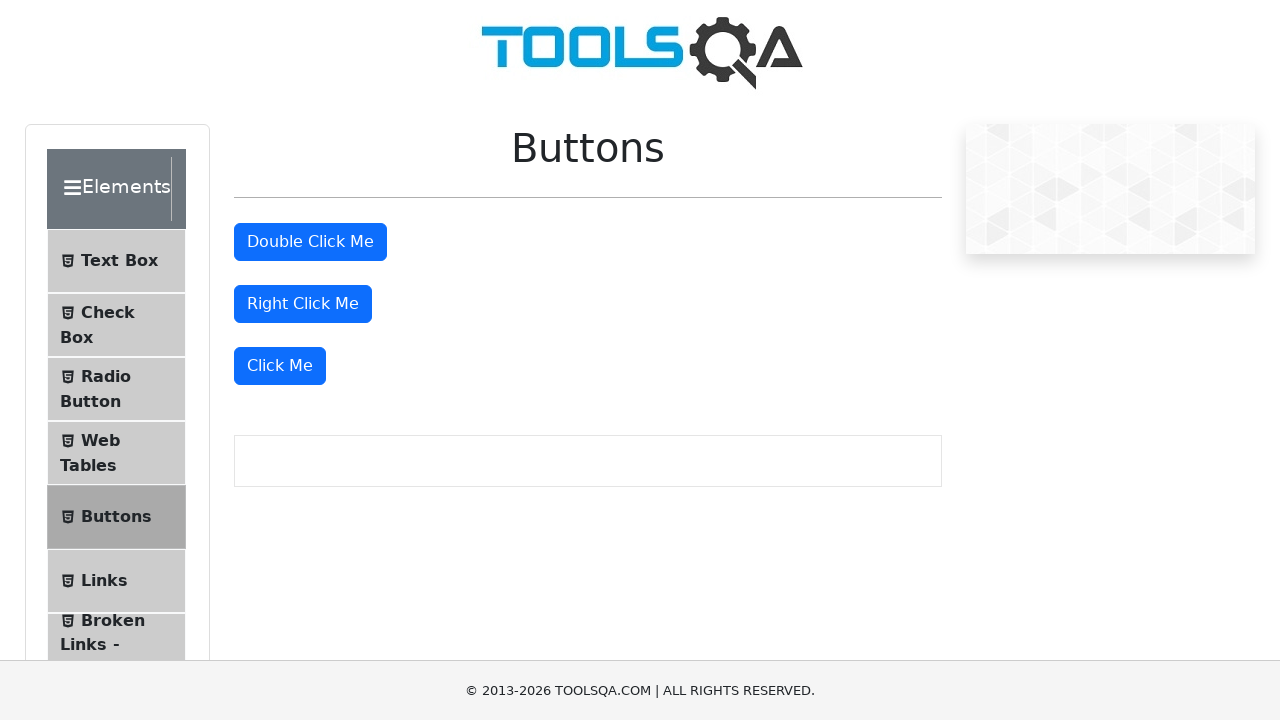

Double-clicked the double click button at (310, 242) on #doubleClickBtn
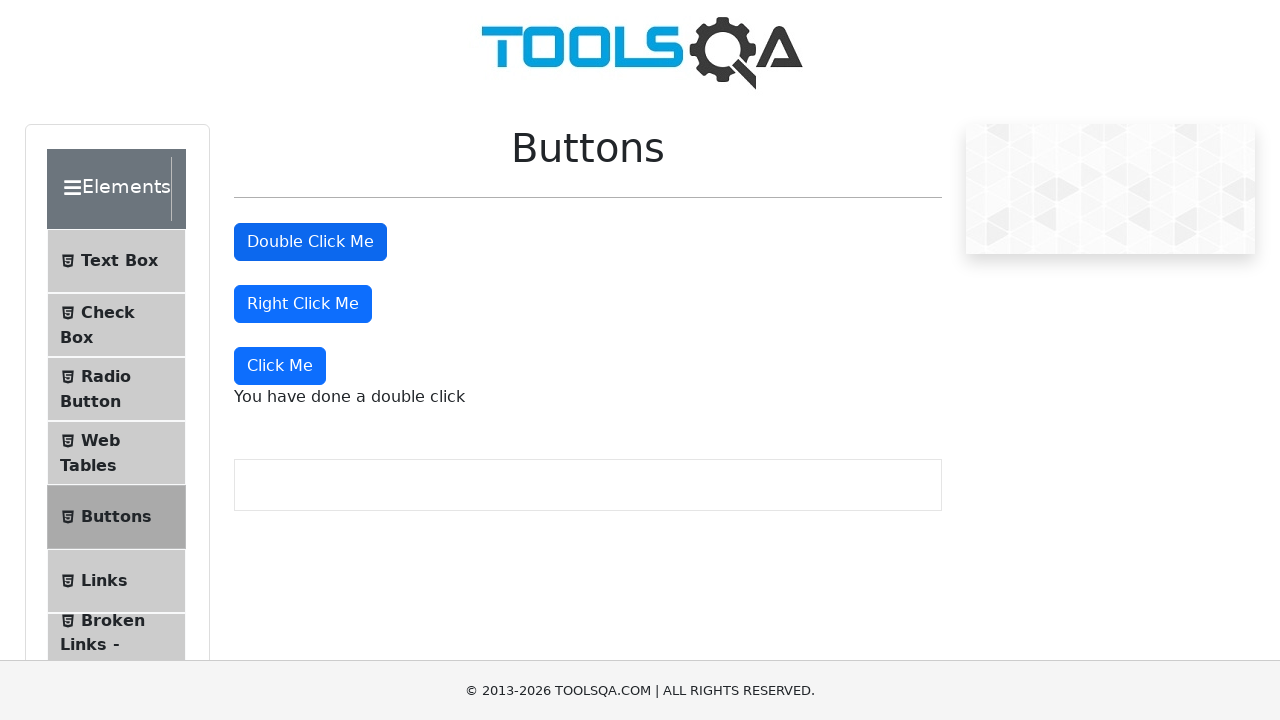

Double-click message appeared
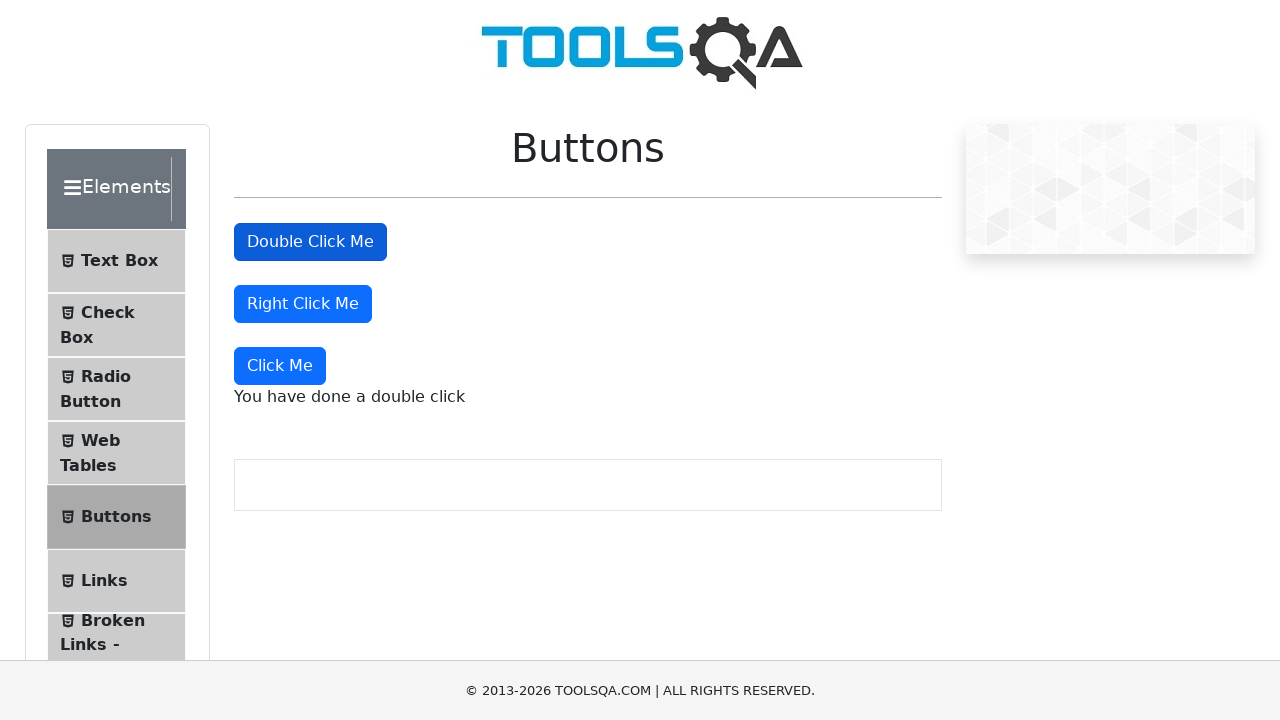

Right-clicked the right click button at (303, 304) on #rightClickBtn
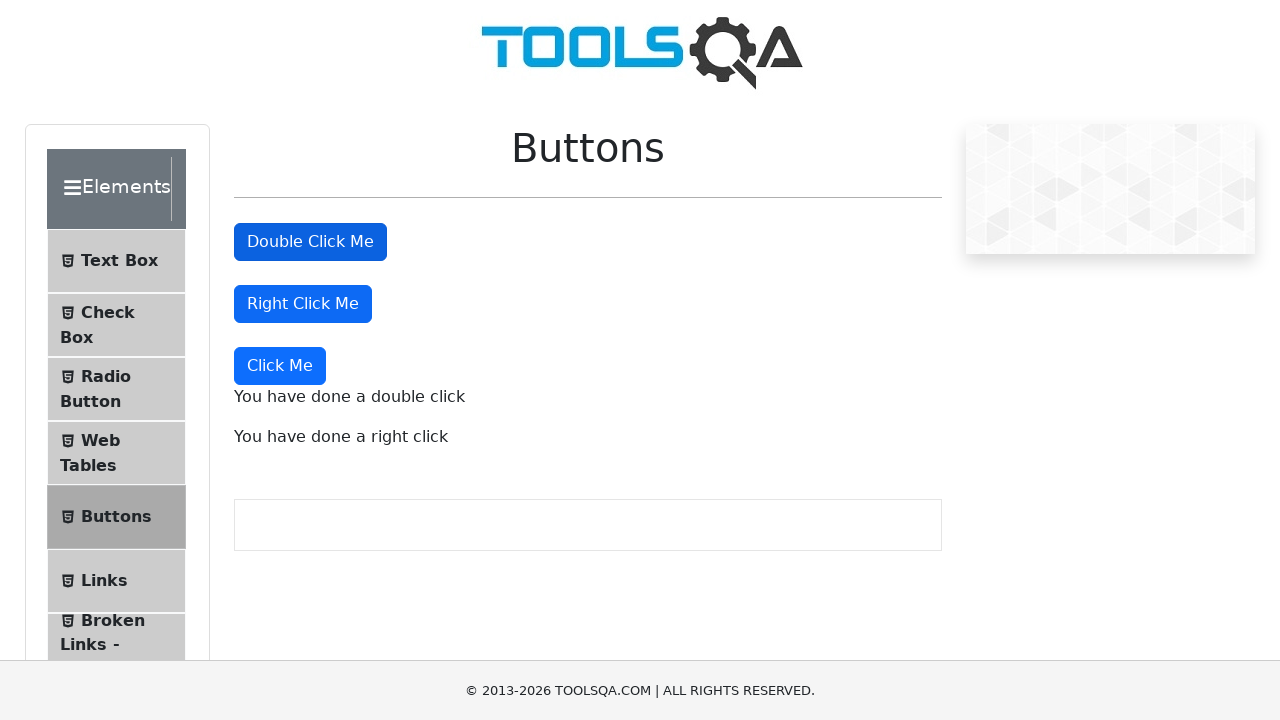

Right-click message appeared
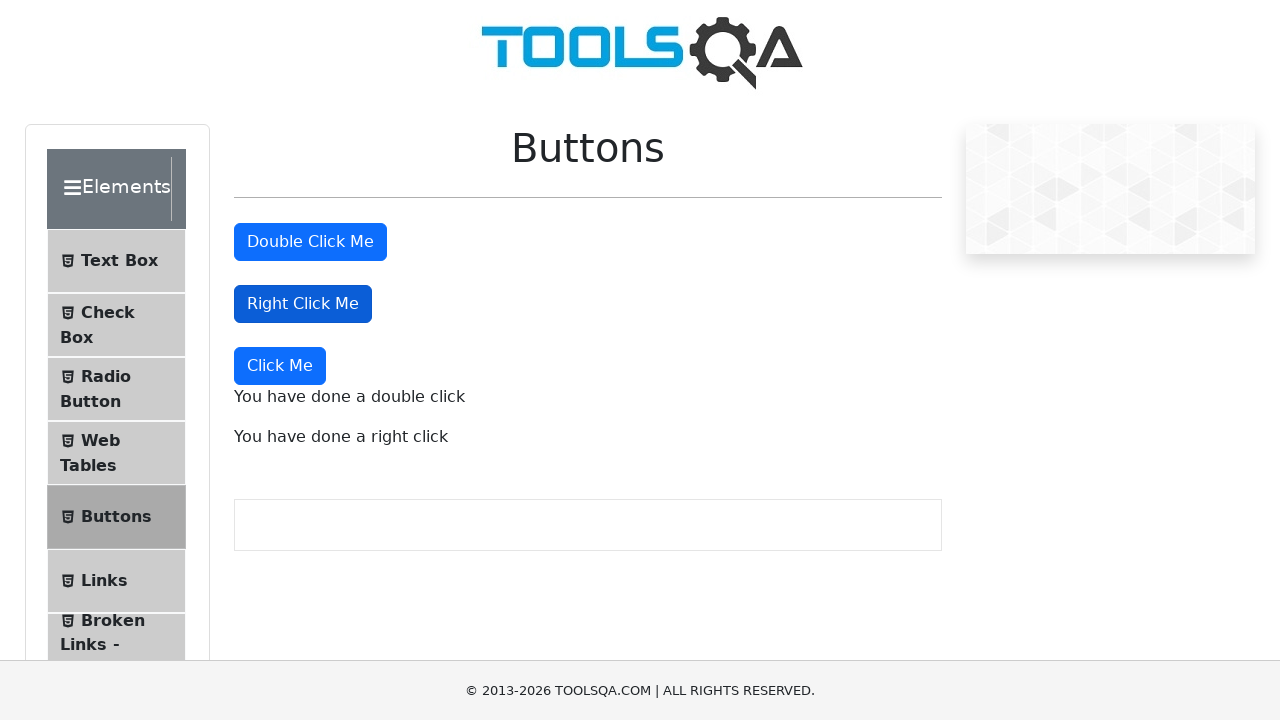

Clicked the 'Click Me' button at (280, 366) on button:has-text('Click Me') >> nth=2
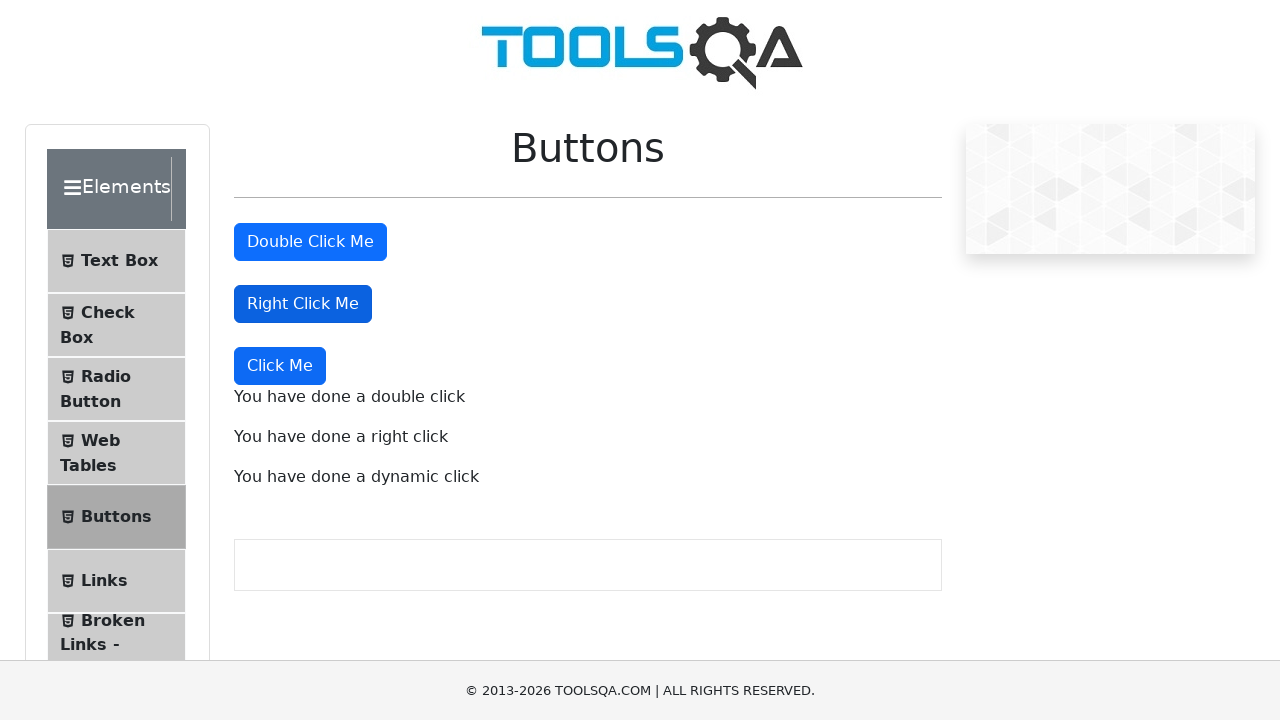

Dynamic click message appeared
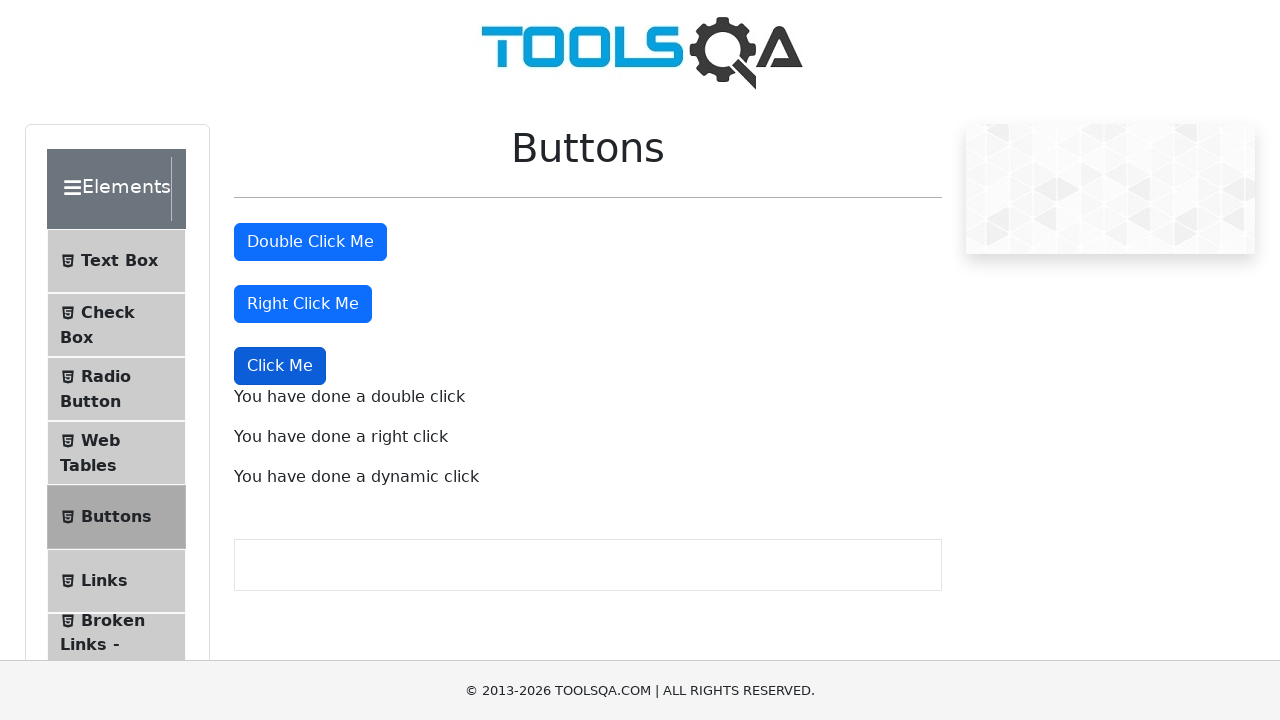

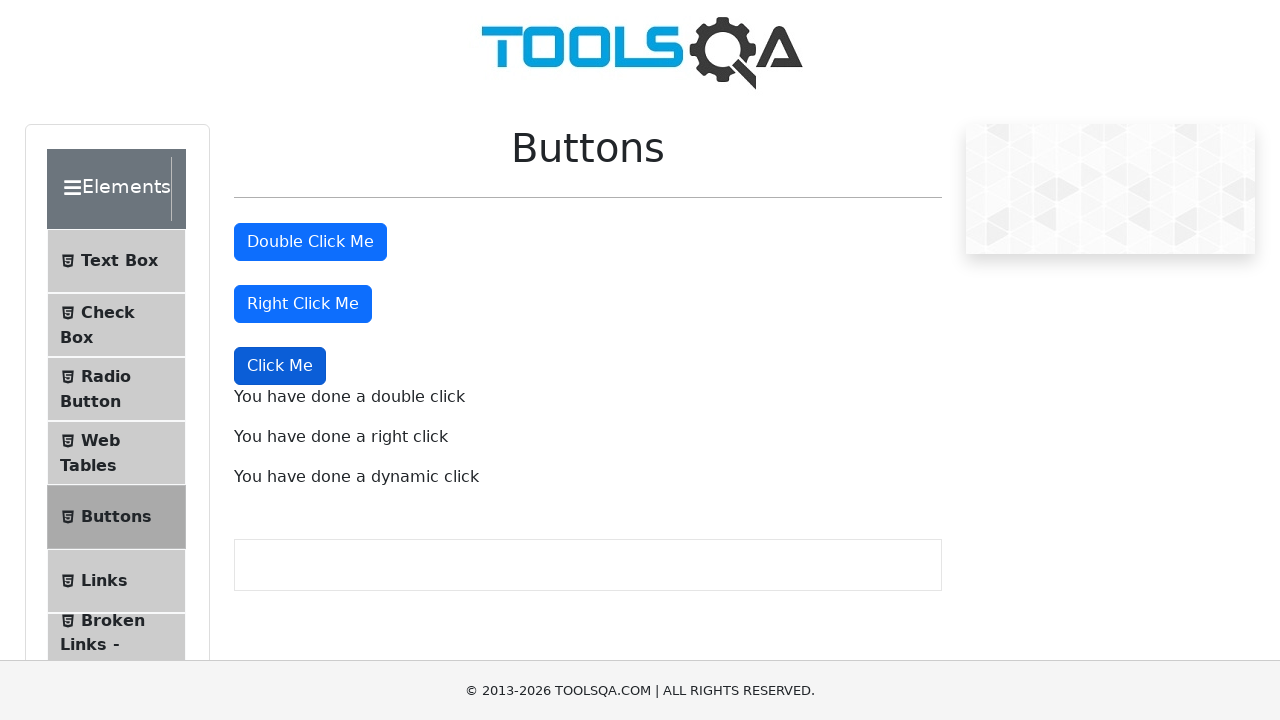